Tests login attempt with a locked out user account to verify proper error handling

Starting URL: https://www.saucedemo.com/

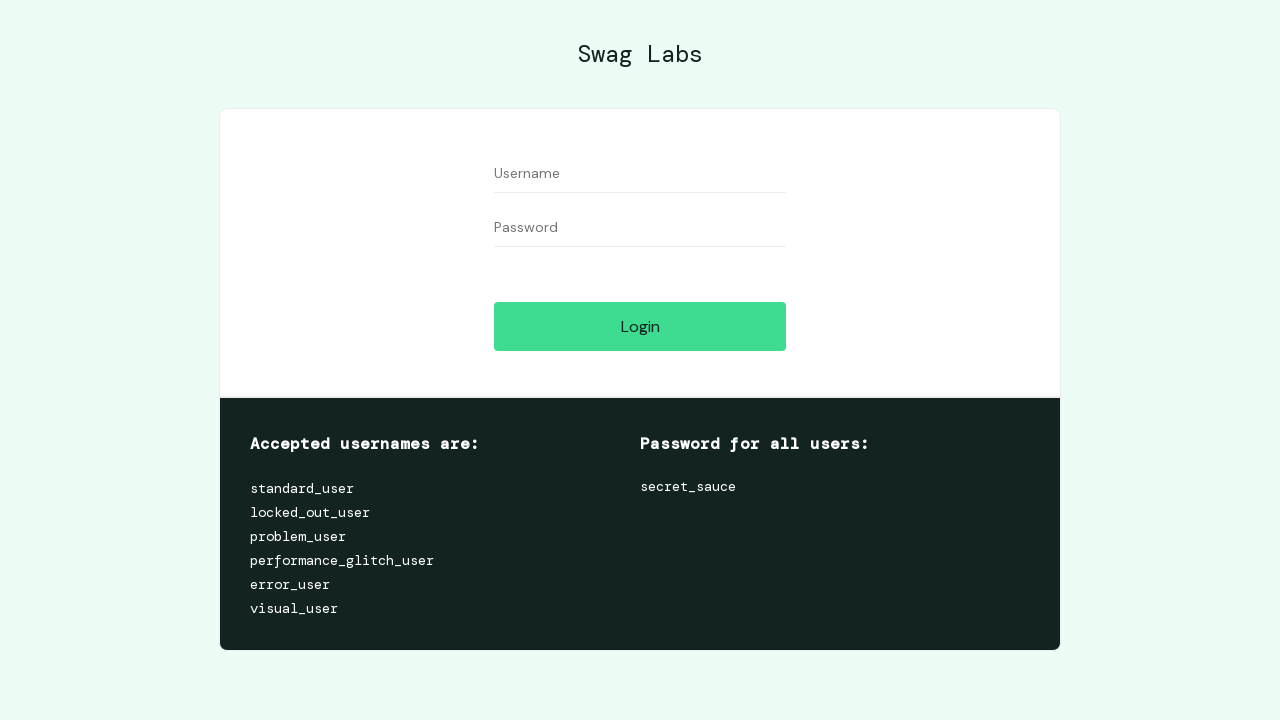

Filled username field with 'locked_out_user' on #user-name
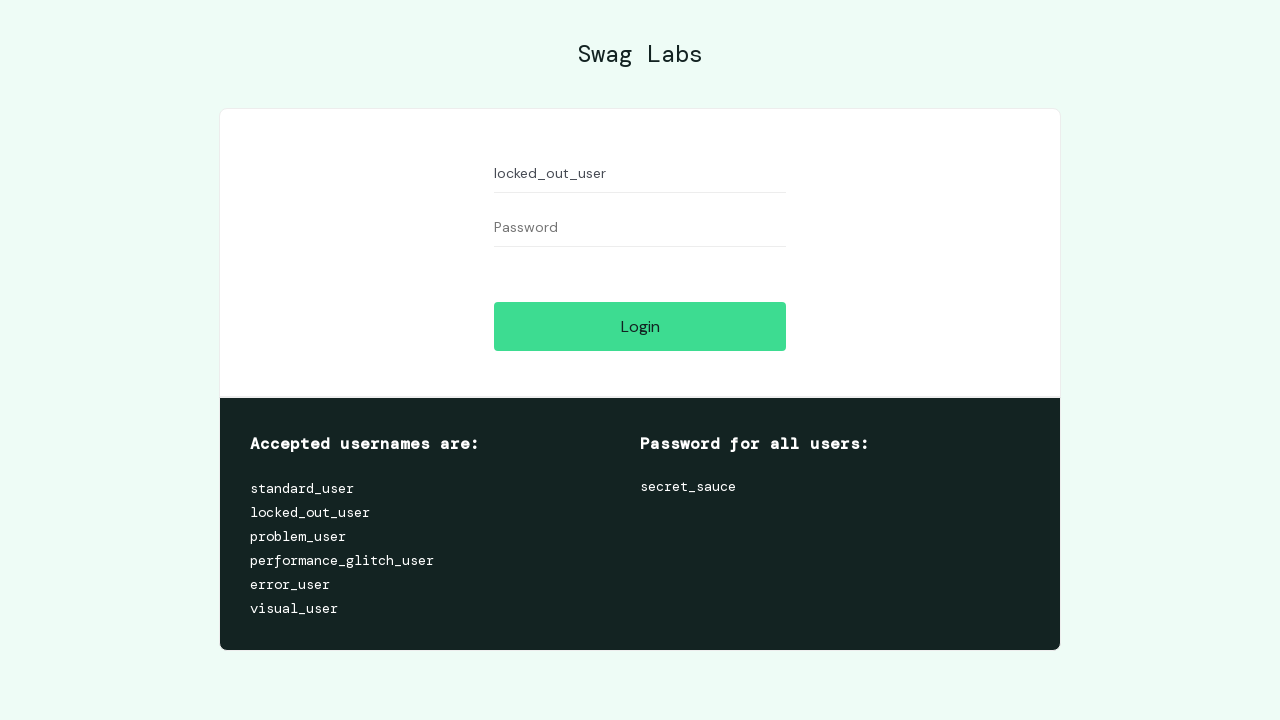

Filled password field with 'secret_sauce' on #password
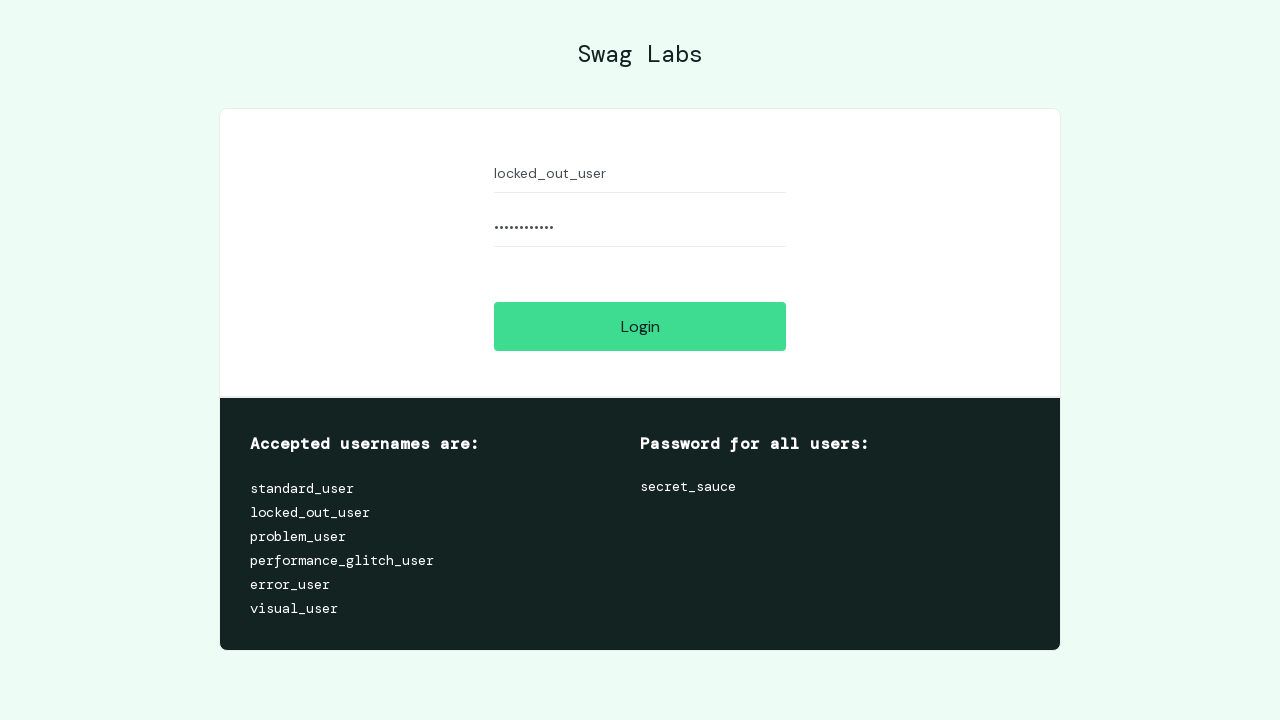

Clicked login button to attempt authentication with locked account at (640, 326) on #login-button
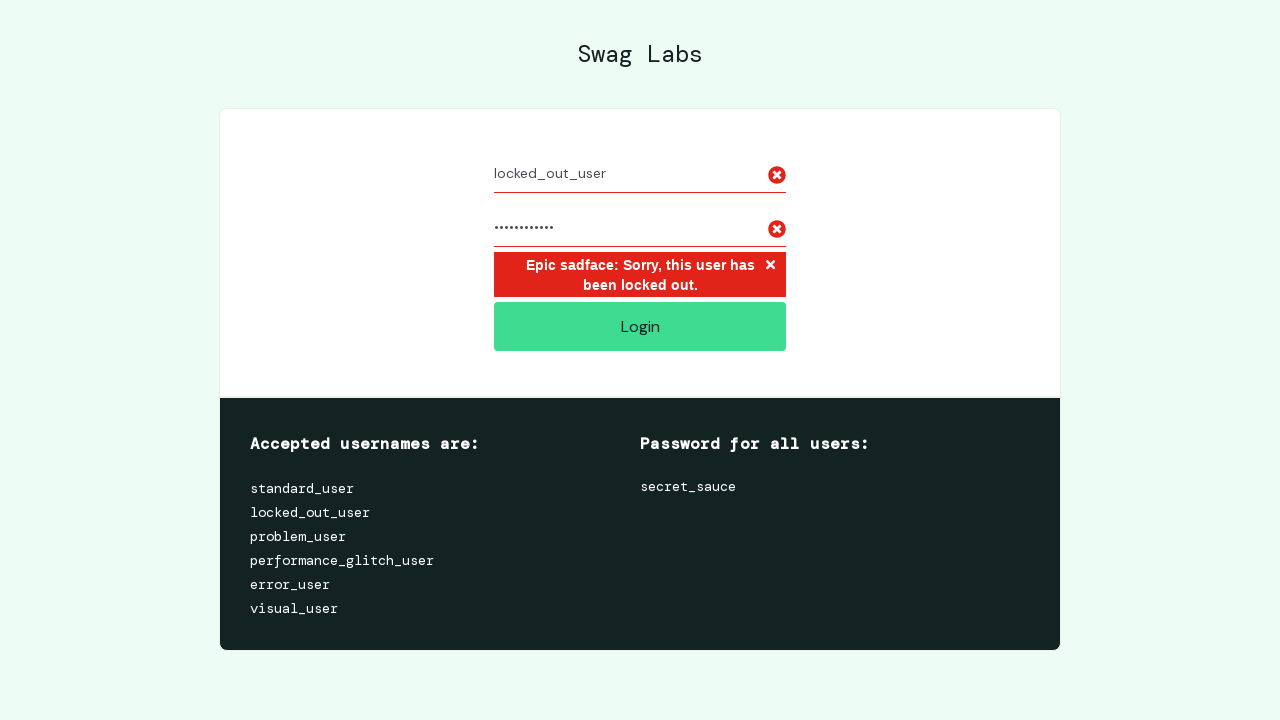

Locked out error message appeared on page
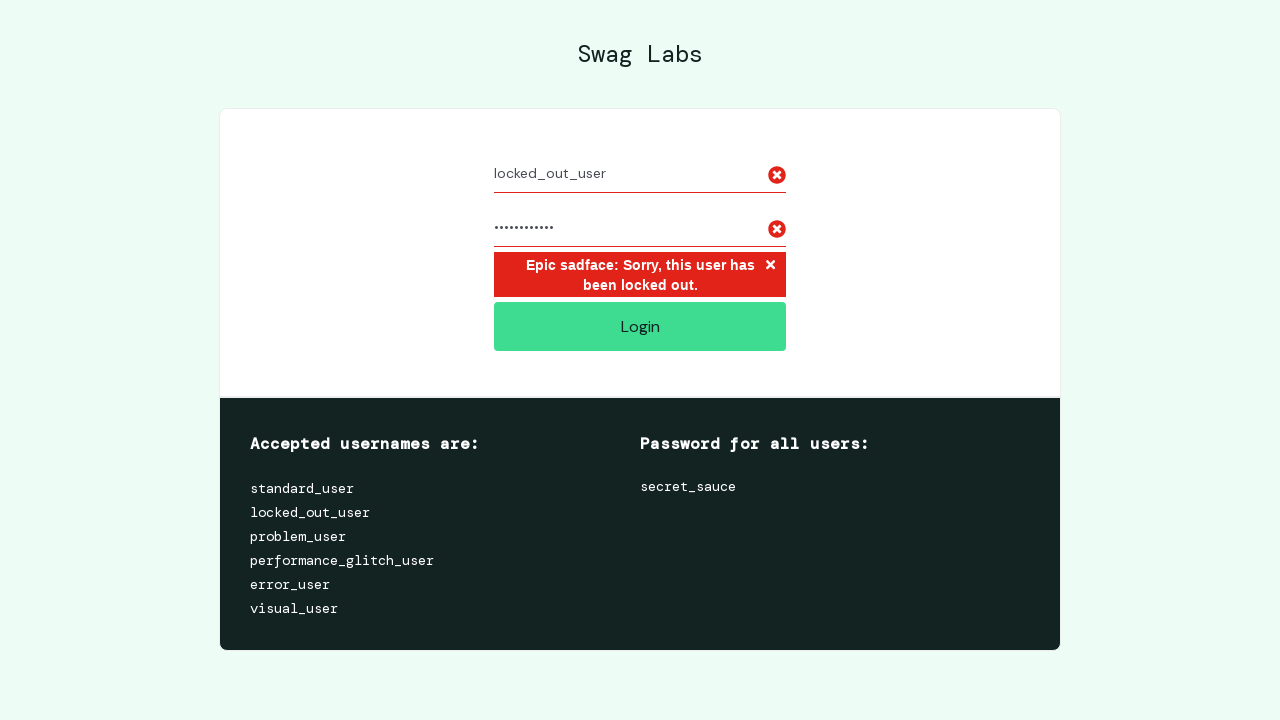

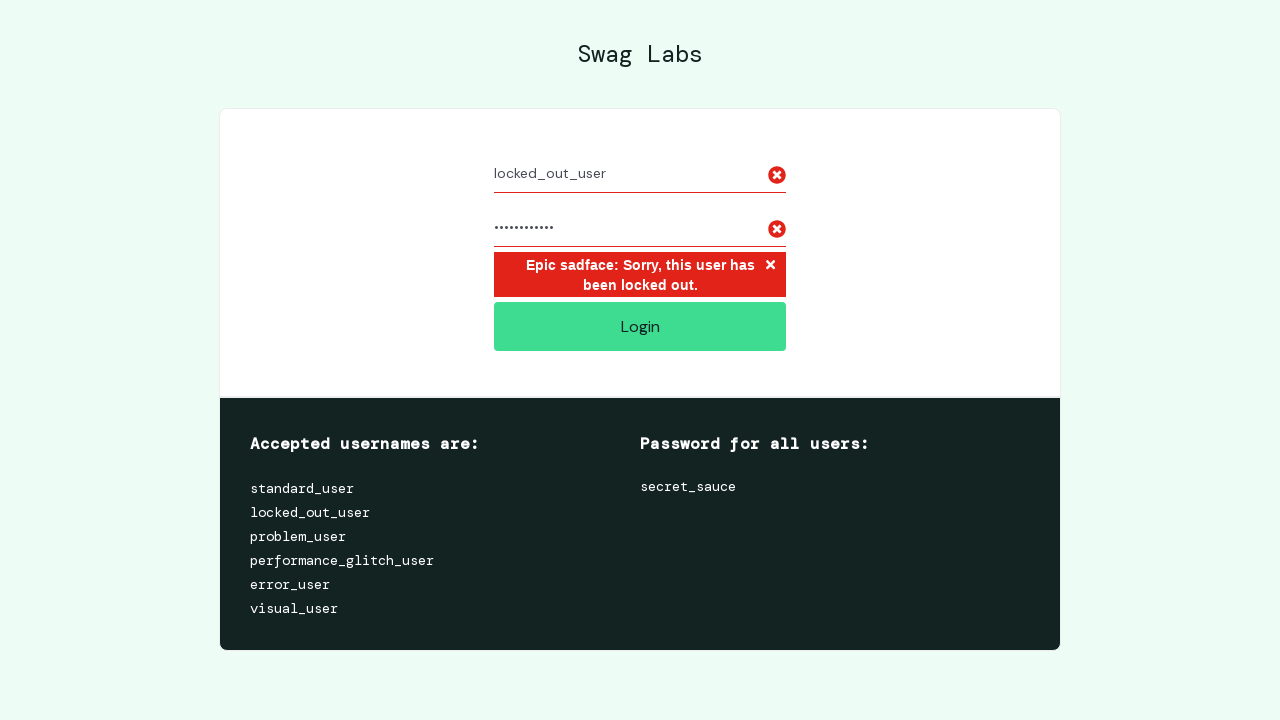